Tests that entering a number below 50 displays the error message "Number is too small"

Starting URL: https://kristinek.github.io/site/tasks/enter_a_number

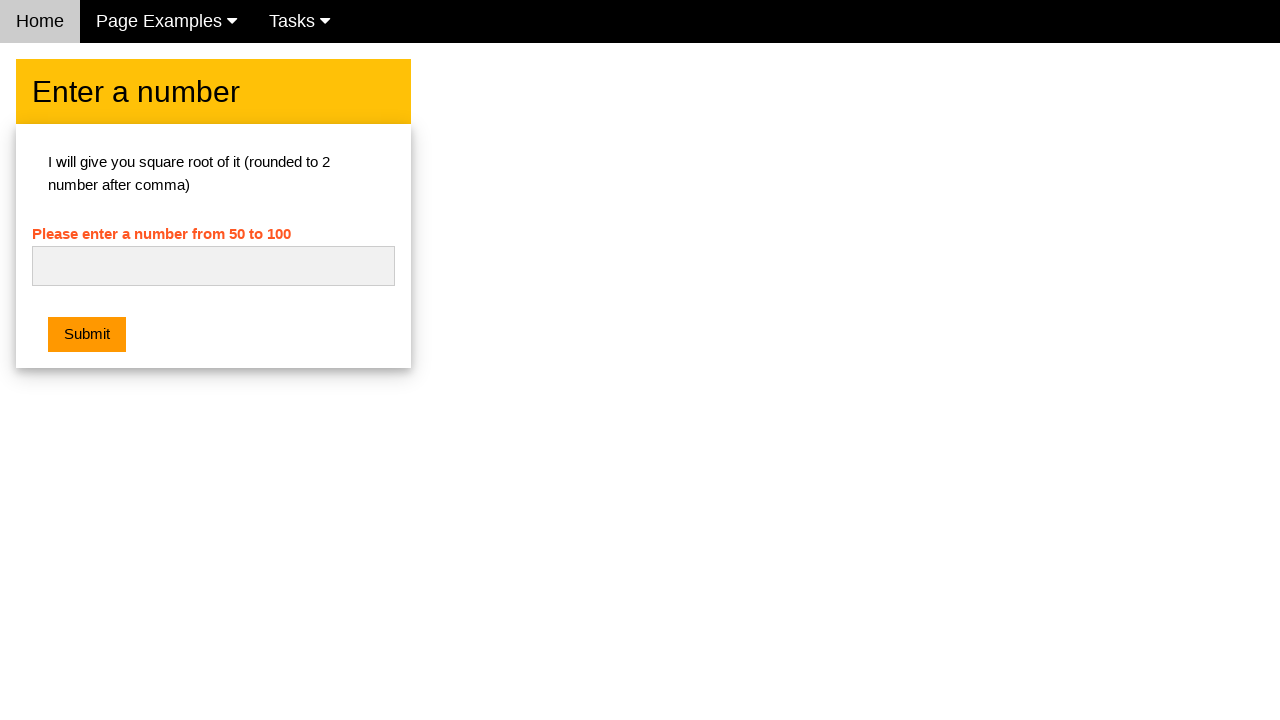

Navigated to the enter a number task page
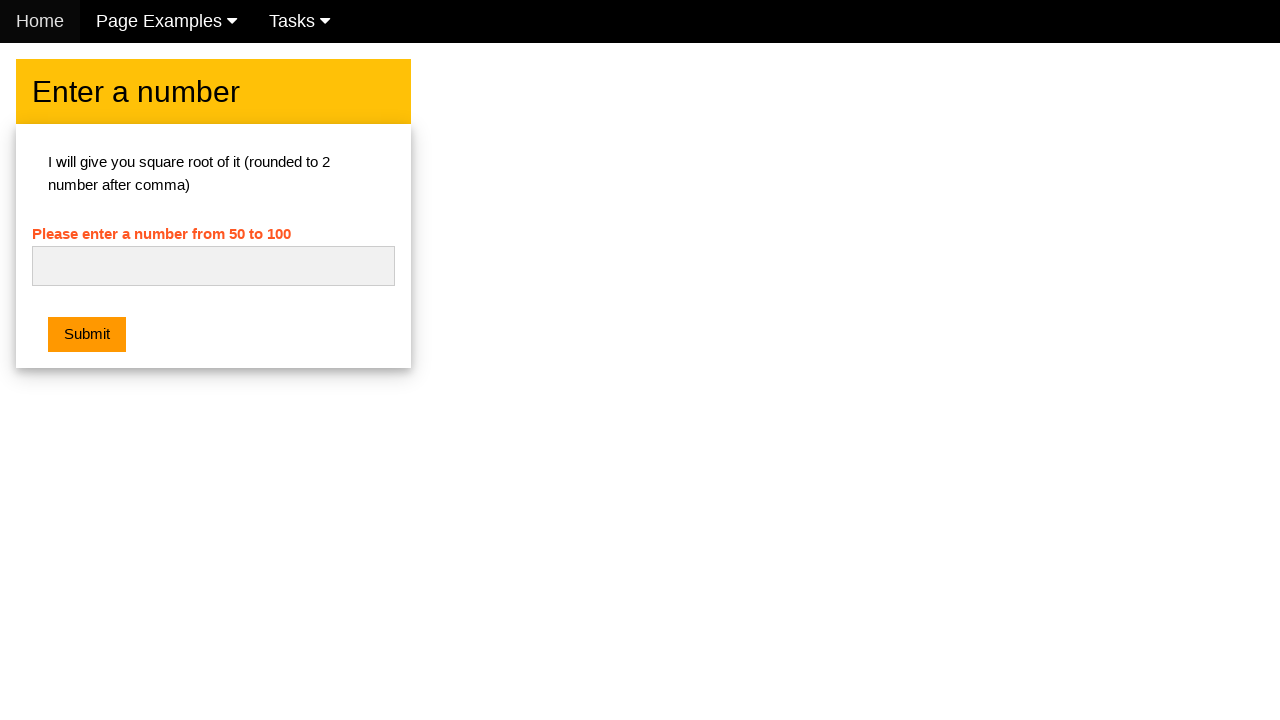

Entered number 45 in the input field on #numb
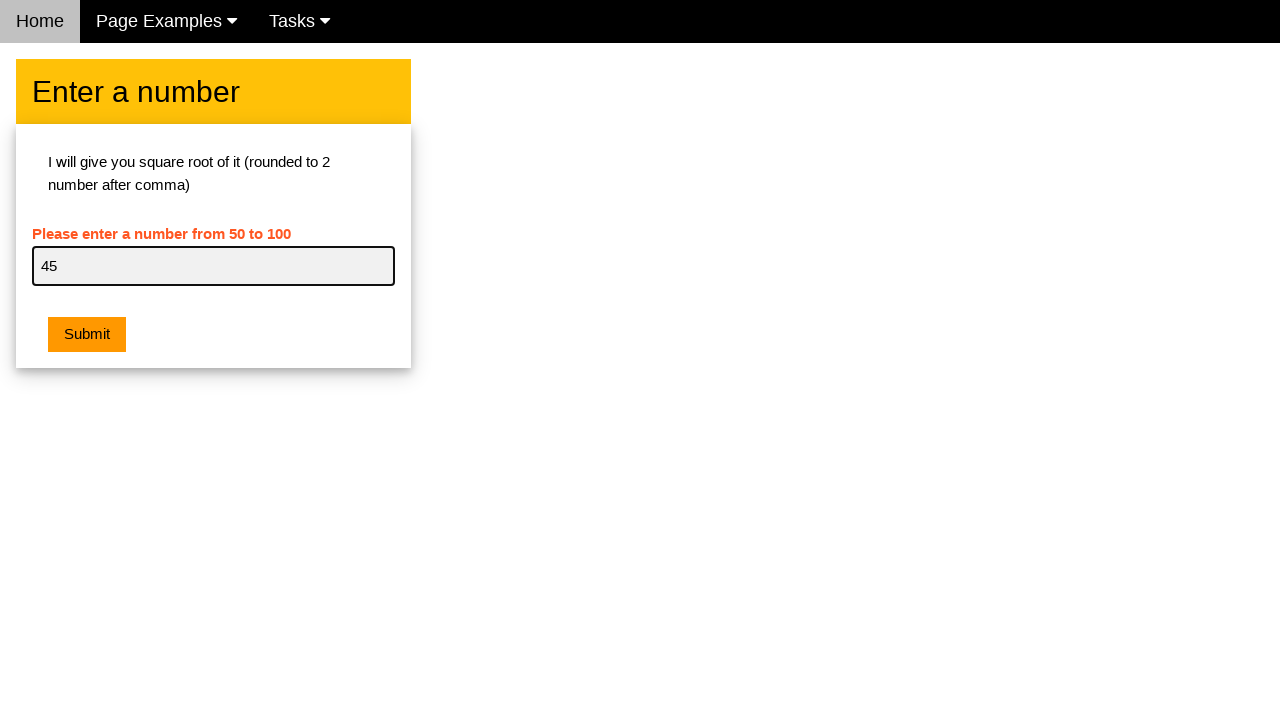

Clicked the submit button at (87, 335) on .w3-btn
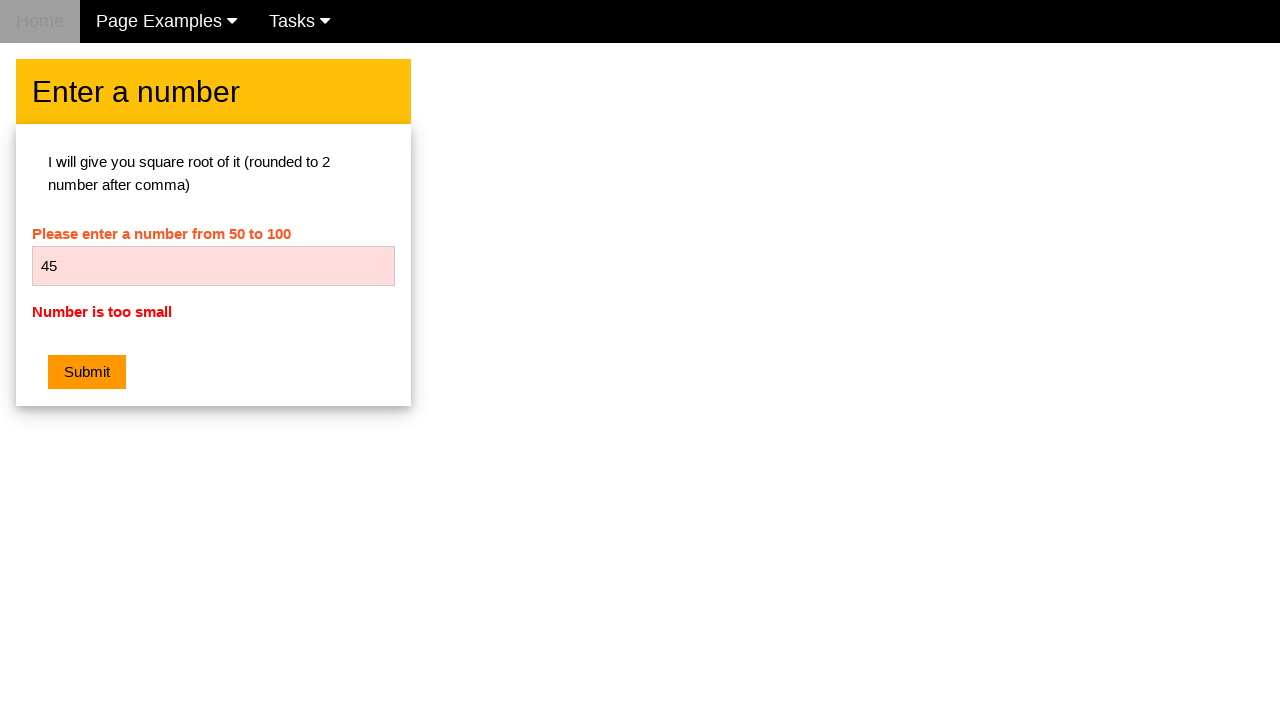

Error message element appeared
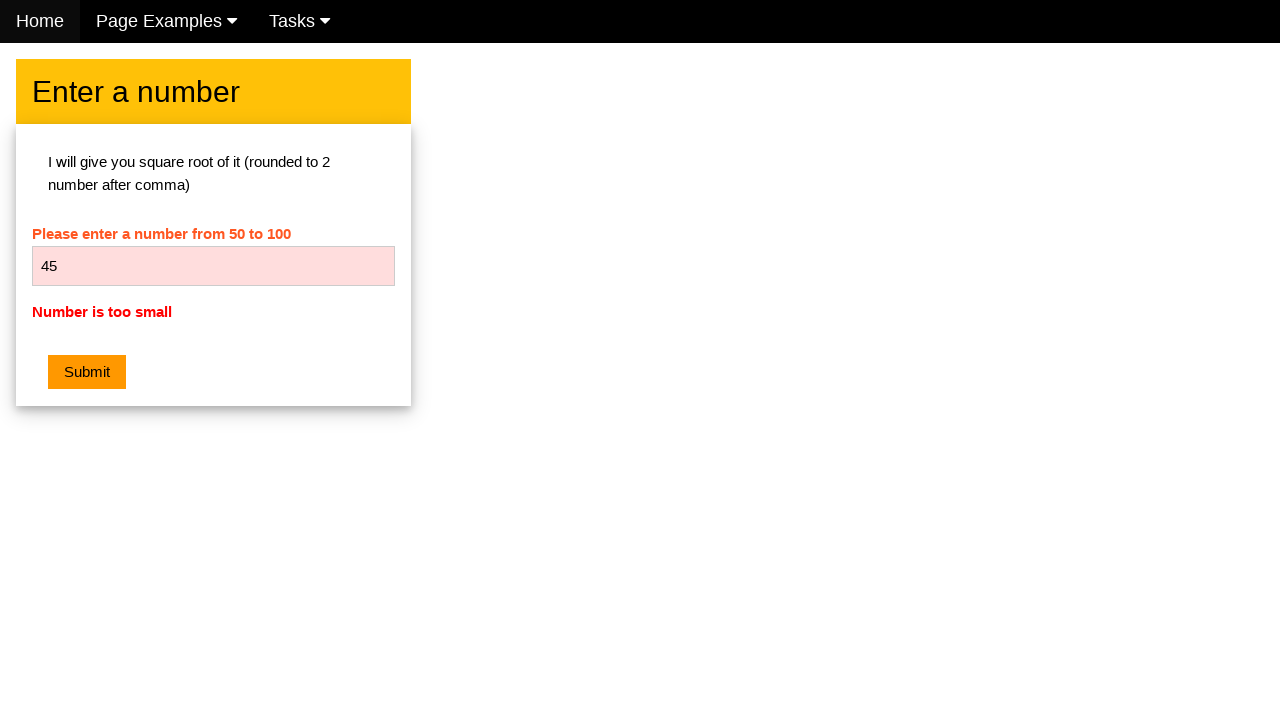

Retrieved error message text
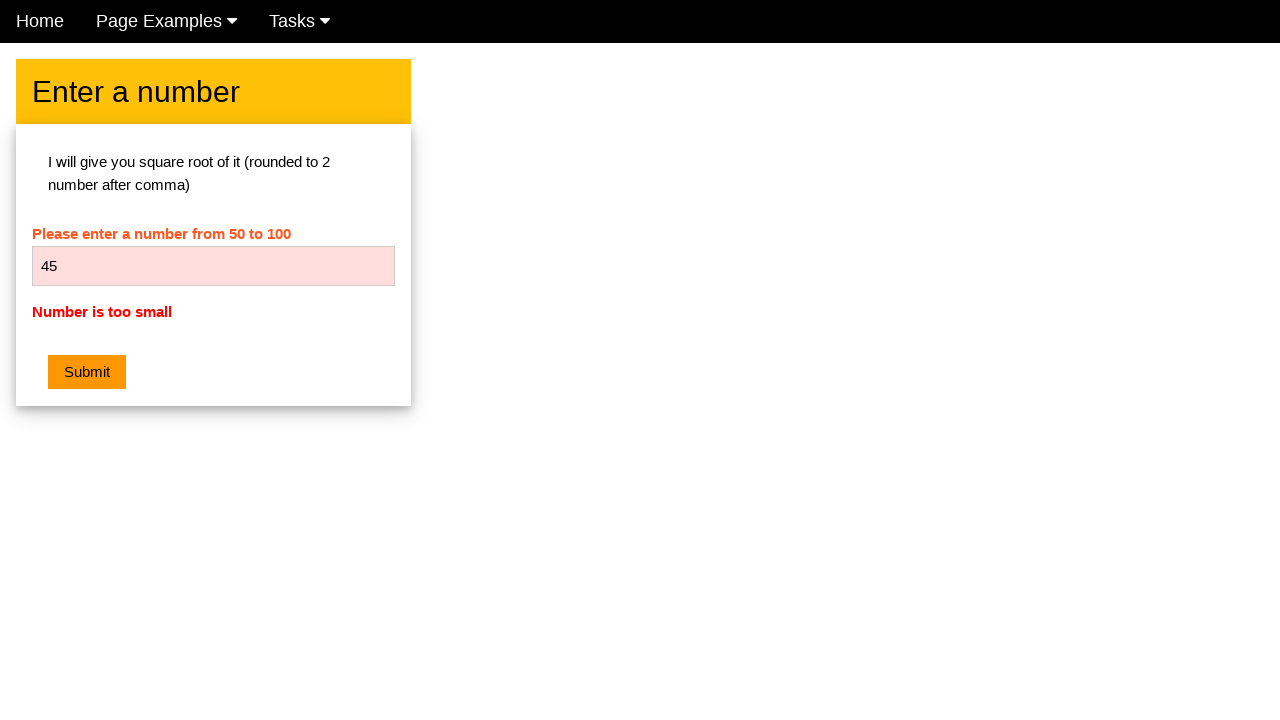

Verified error message equals 'Number is too small'
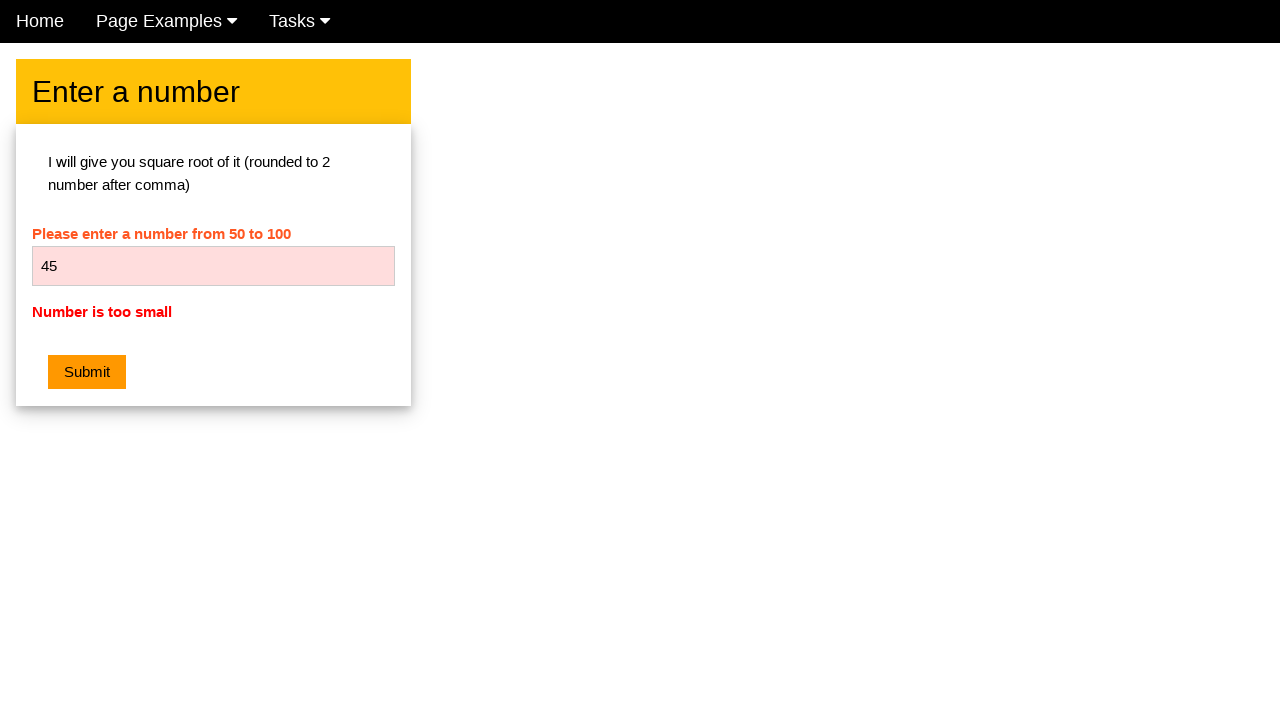

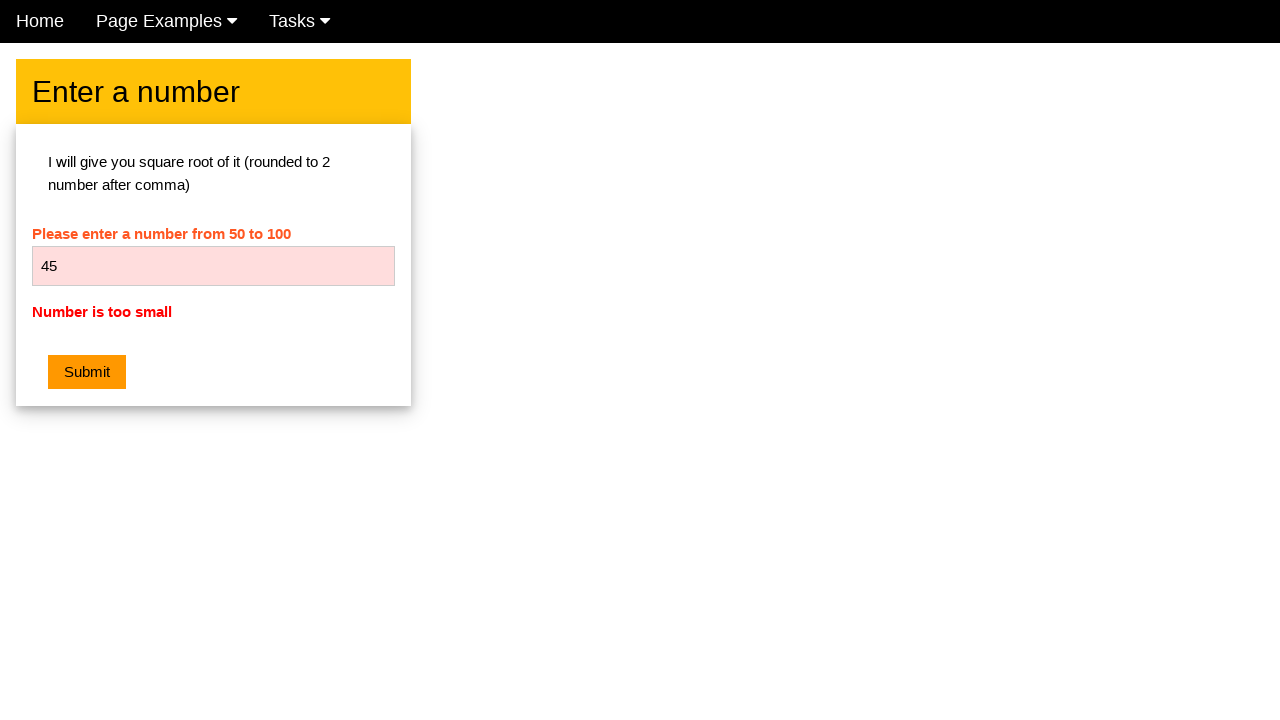